Tests a registration form by filling in first name, last name, and email fields, submitting the form, and verifying the success message appears.

Starting URL: http://suninjuly.github.io/registration1.html

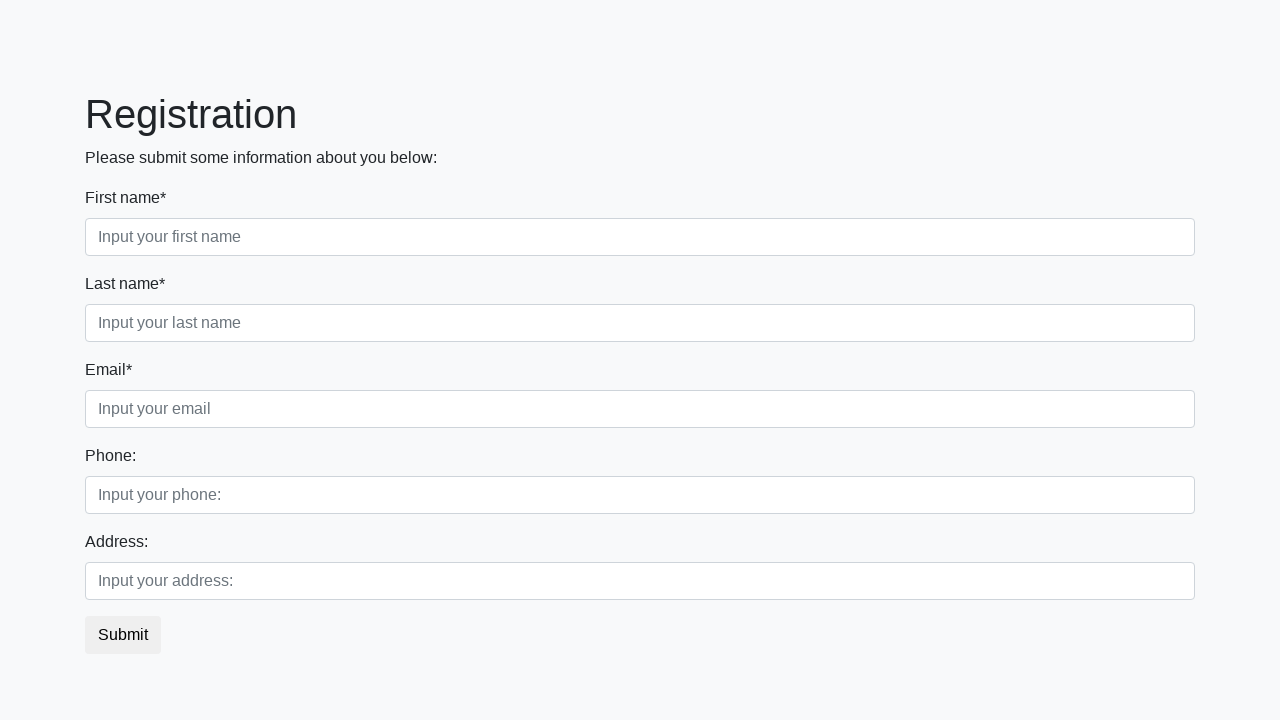

Filled first name field with 'Alexander' on [placeholder="Input your first name"]
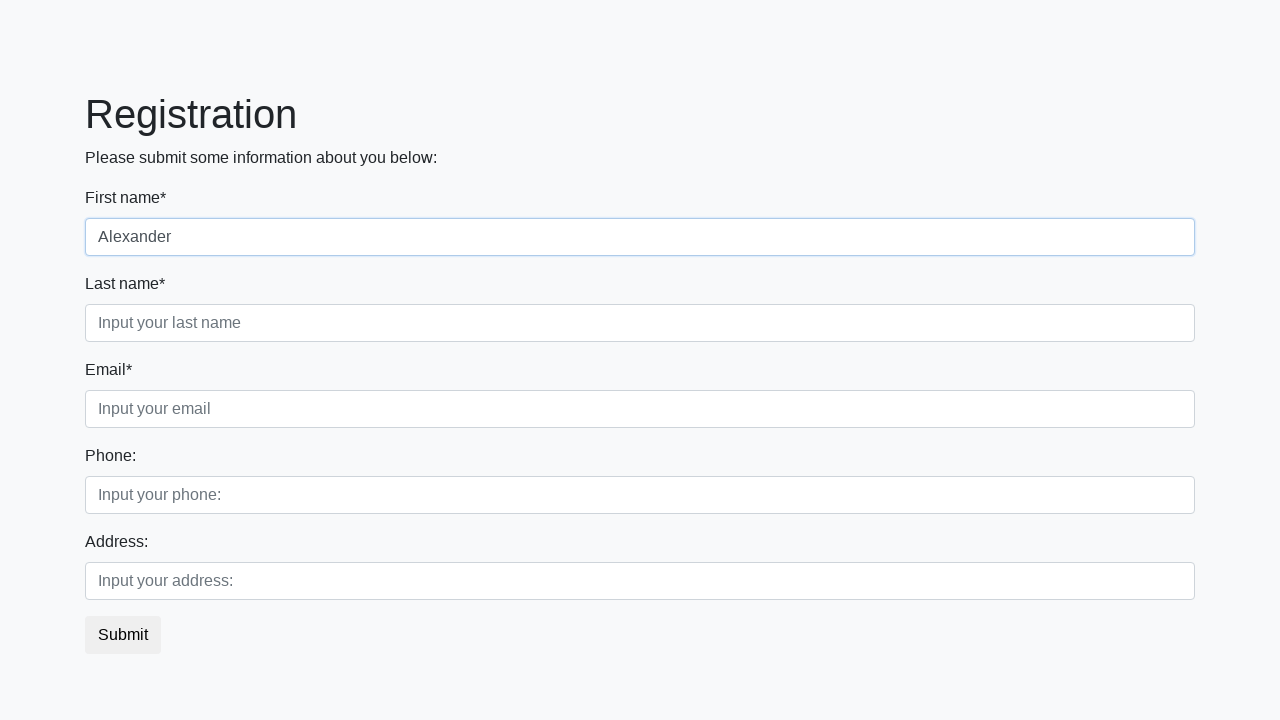

Filled last name field with 'Thompson' on [placeholder="Input your last name"]
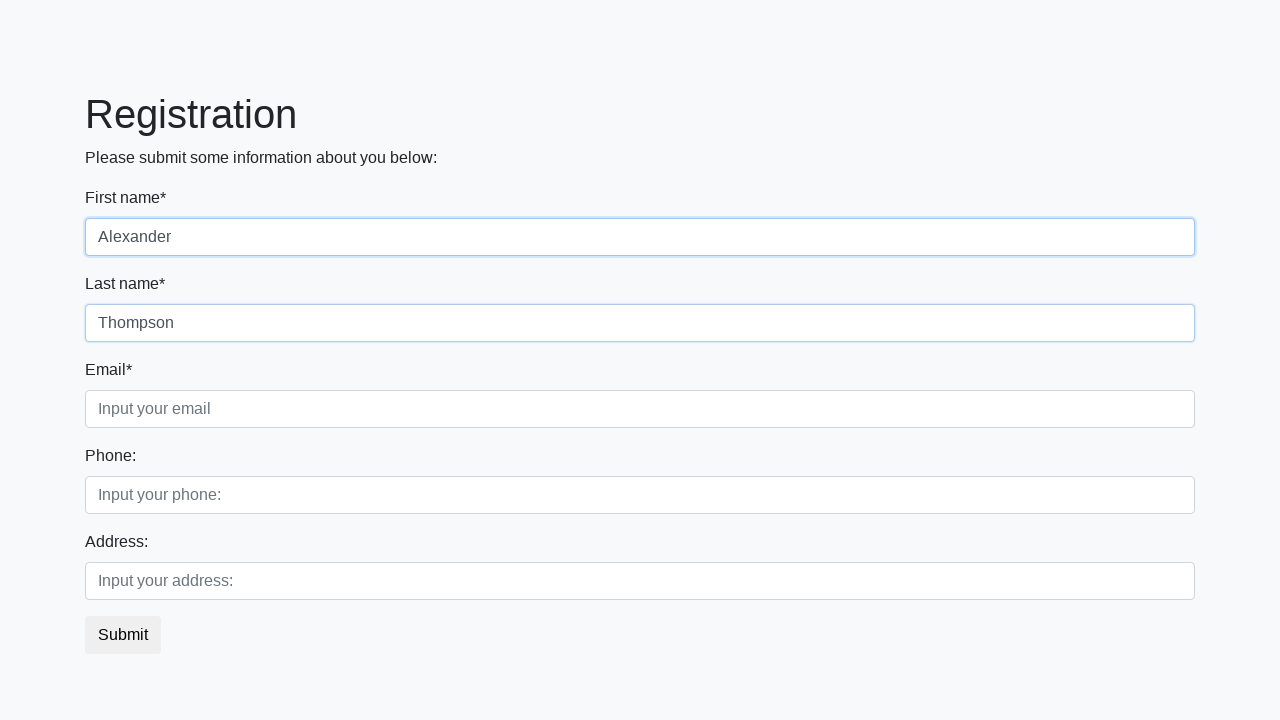

Filled email field with 'alex.thompson@testmail.com' on [placeholder="Input your email"]
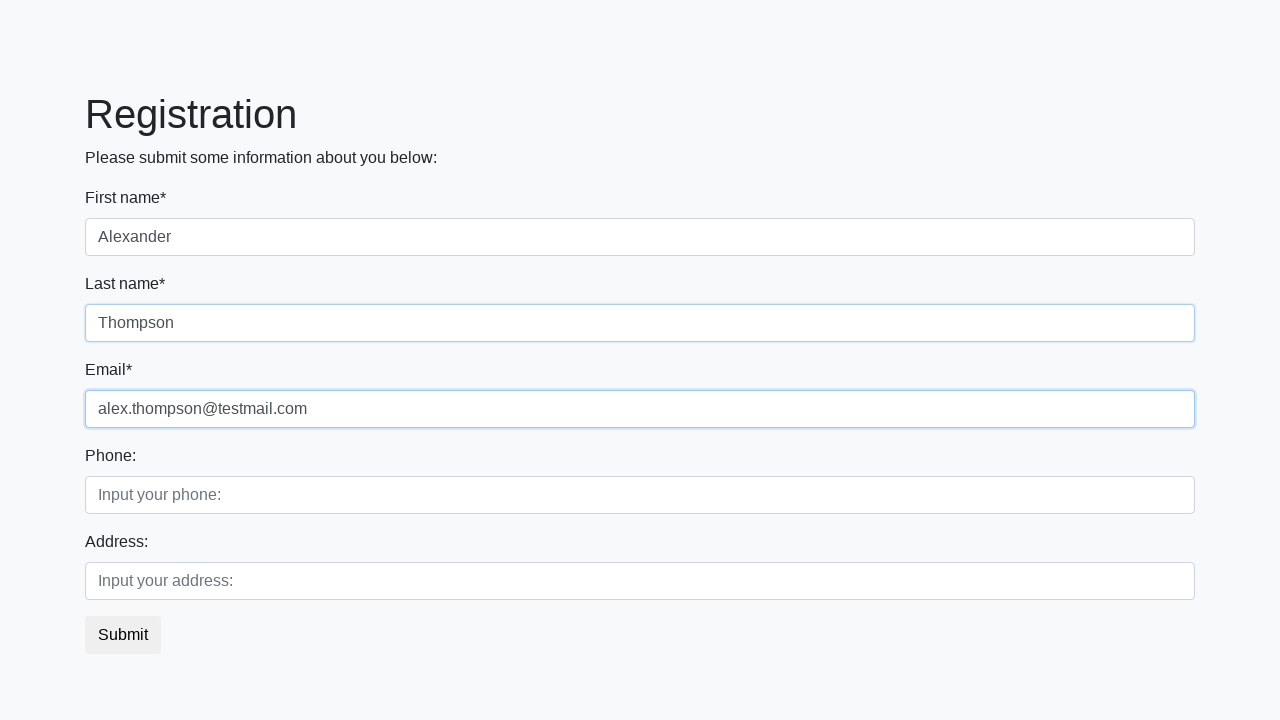

Clicked submit button to register at (123, 635) on button.btn
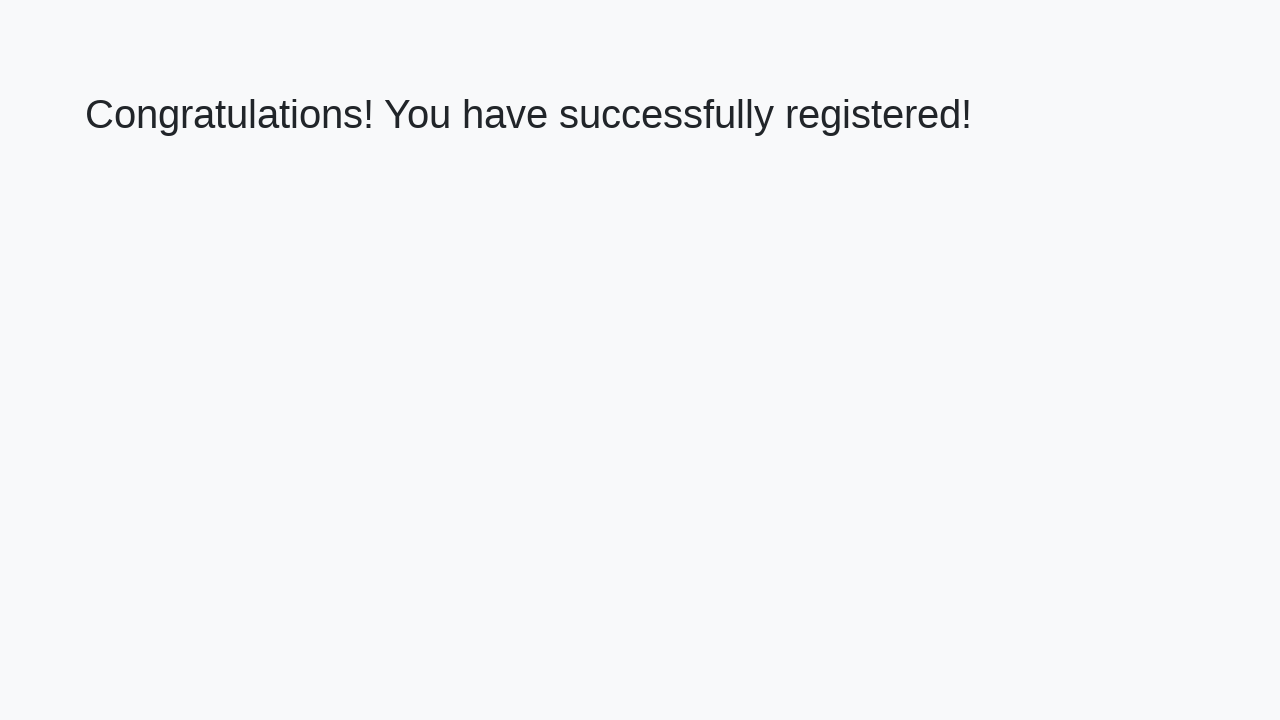

Success message heading appeared
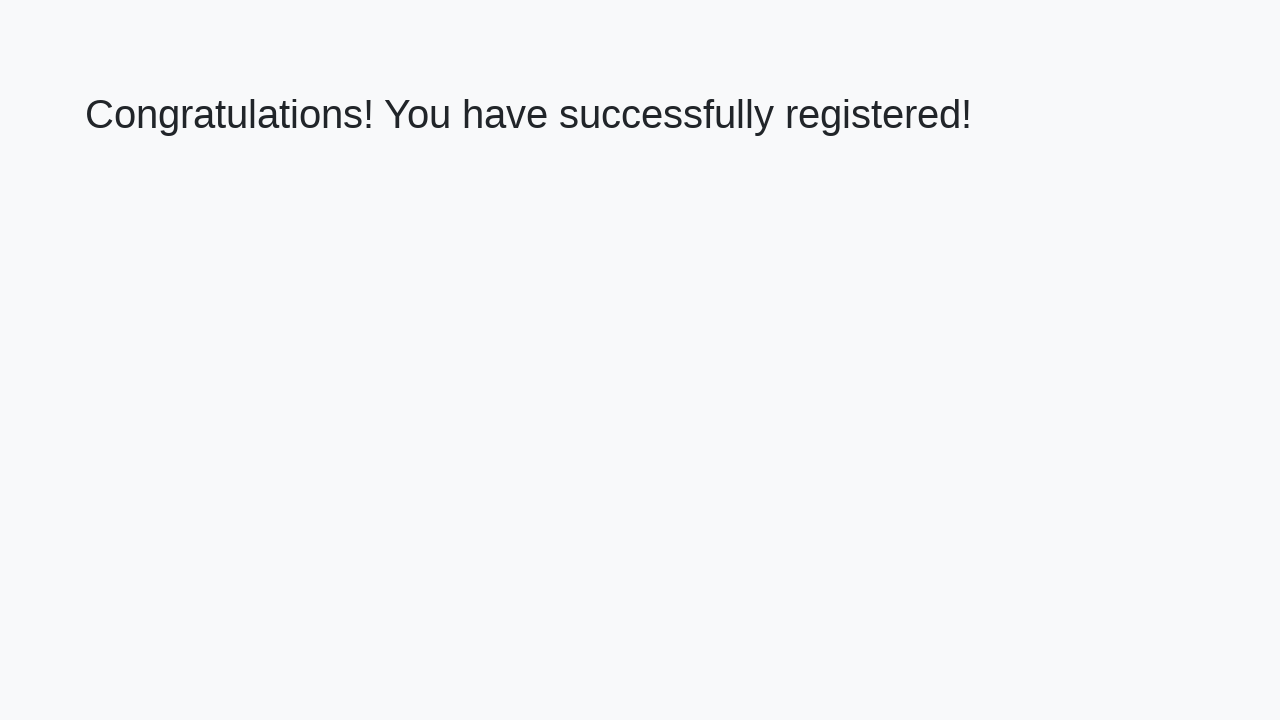

Retrieved success message text
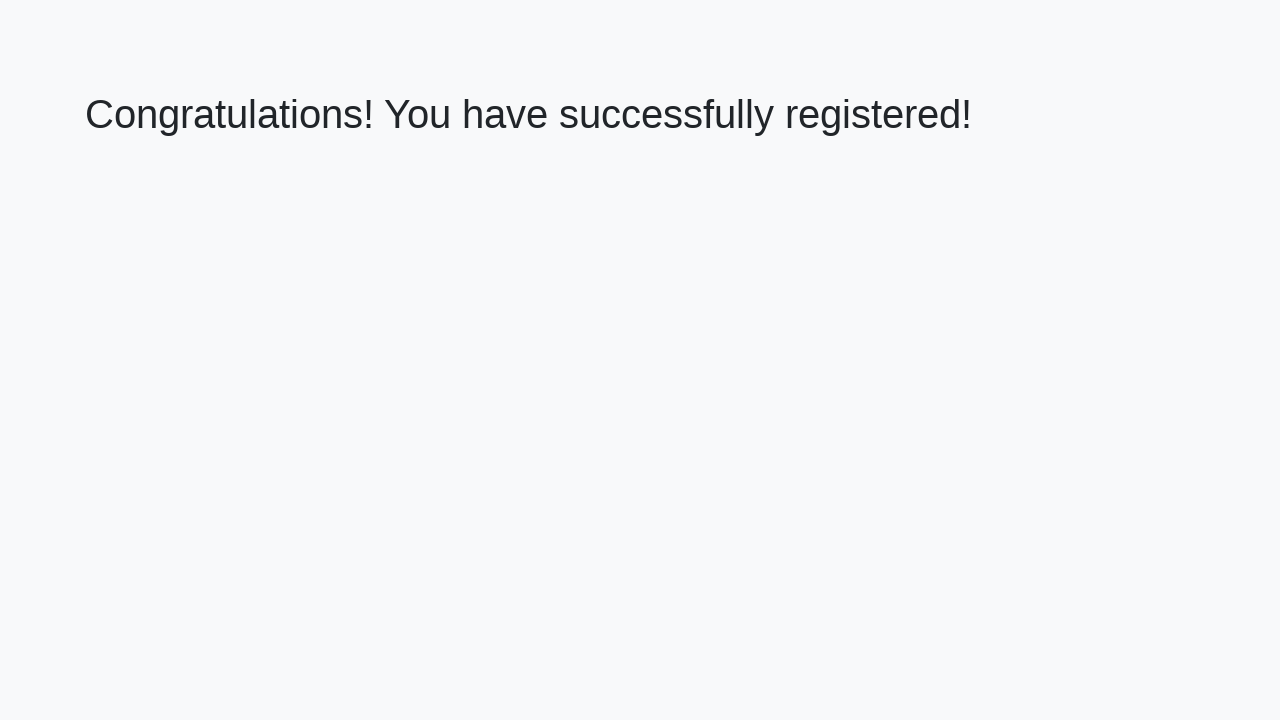

Verified success message matches expected text
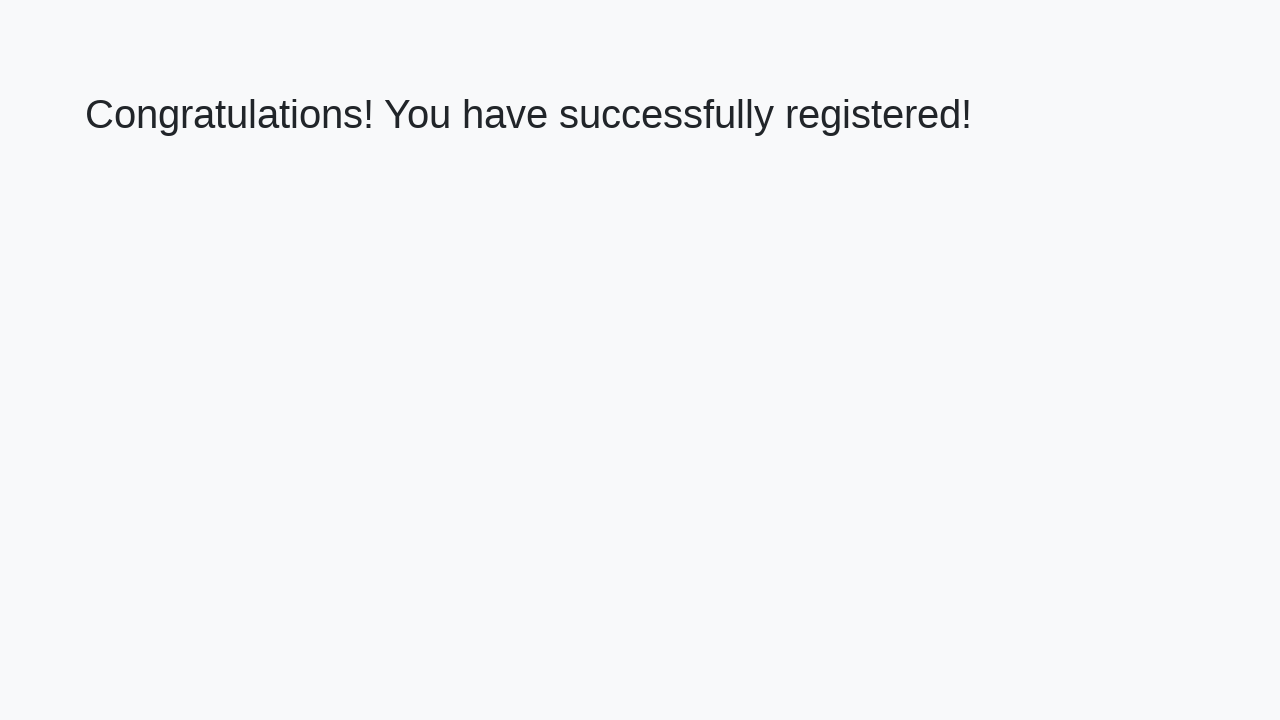

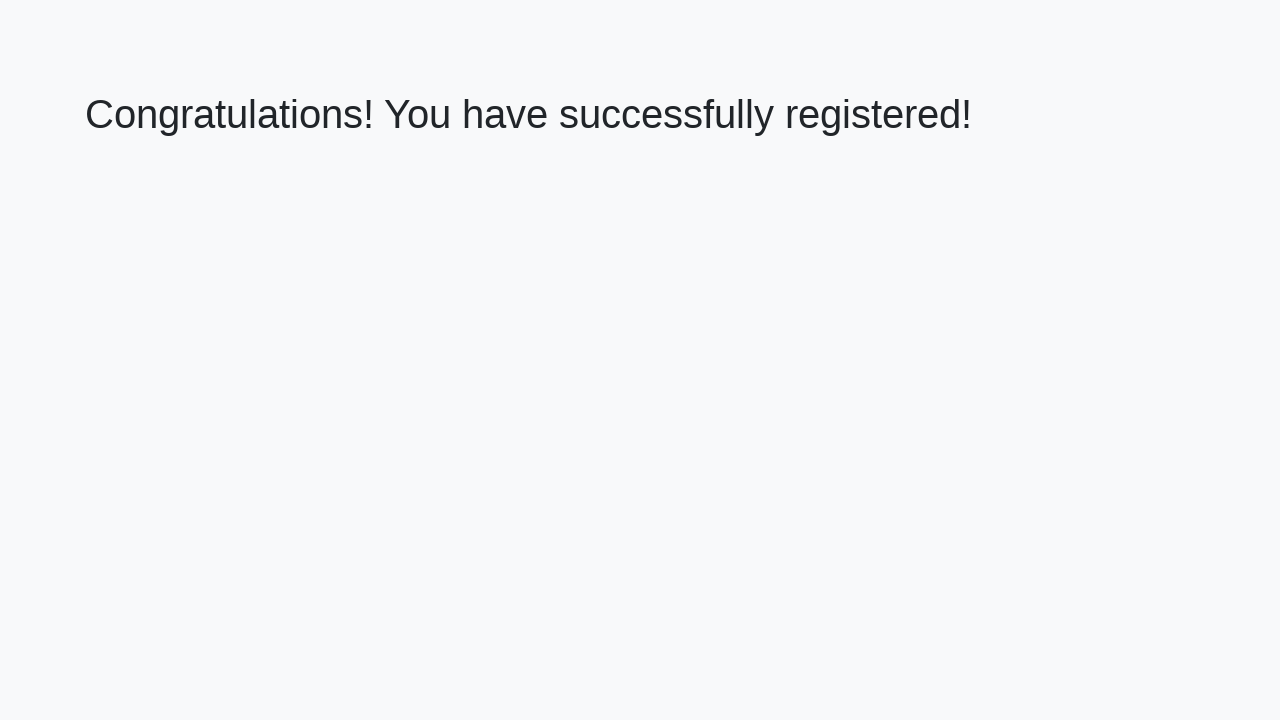